Tests registration form validation by entering mismatched confirmation email and verifying error message

Starting URL: https://alada.vn/tai-khoan/dang-ky.html

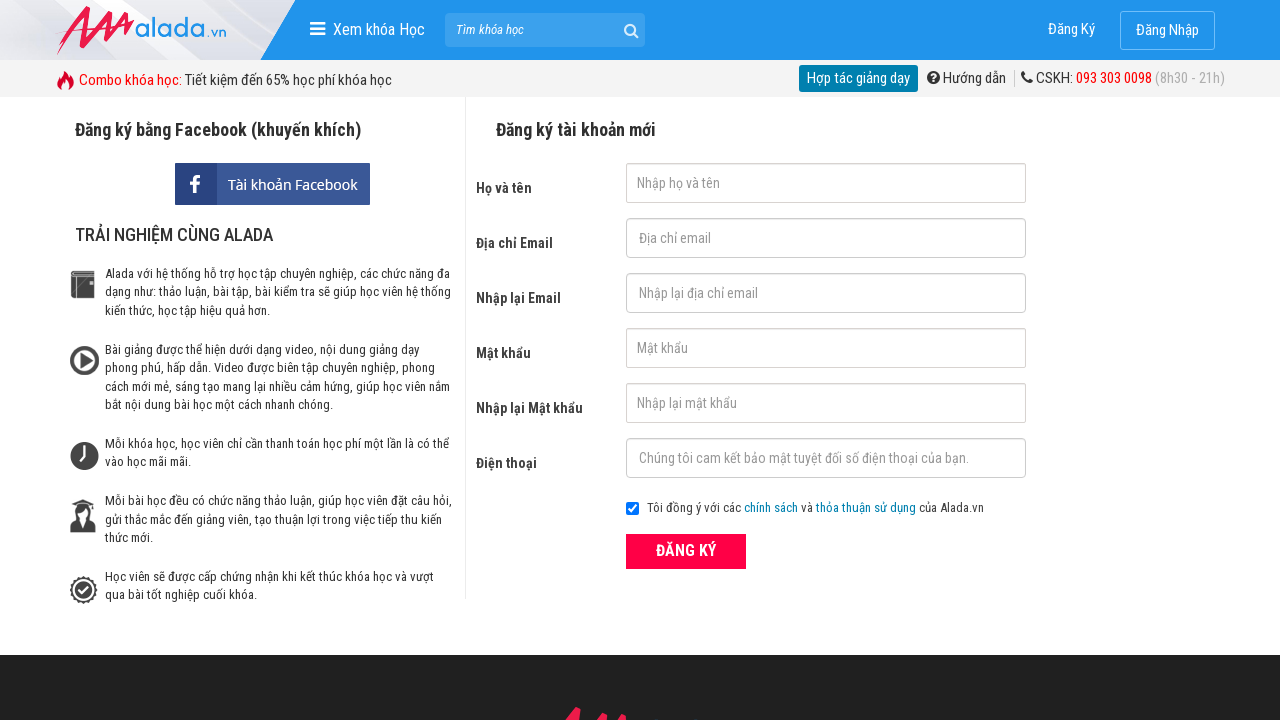

Filled firstname field with 'Tran Minh Hoa' on input#txtFirstname
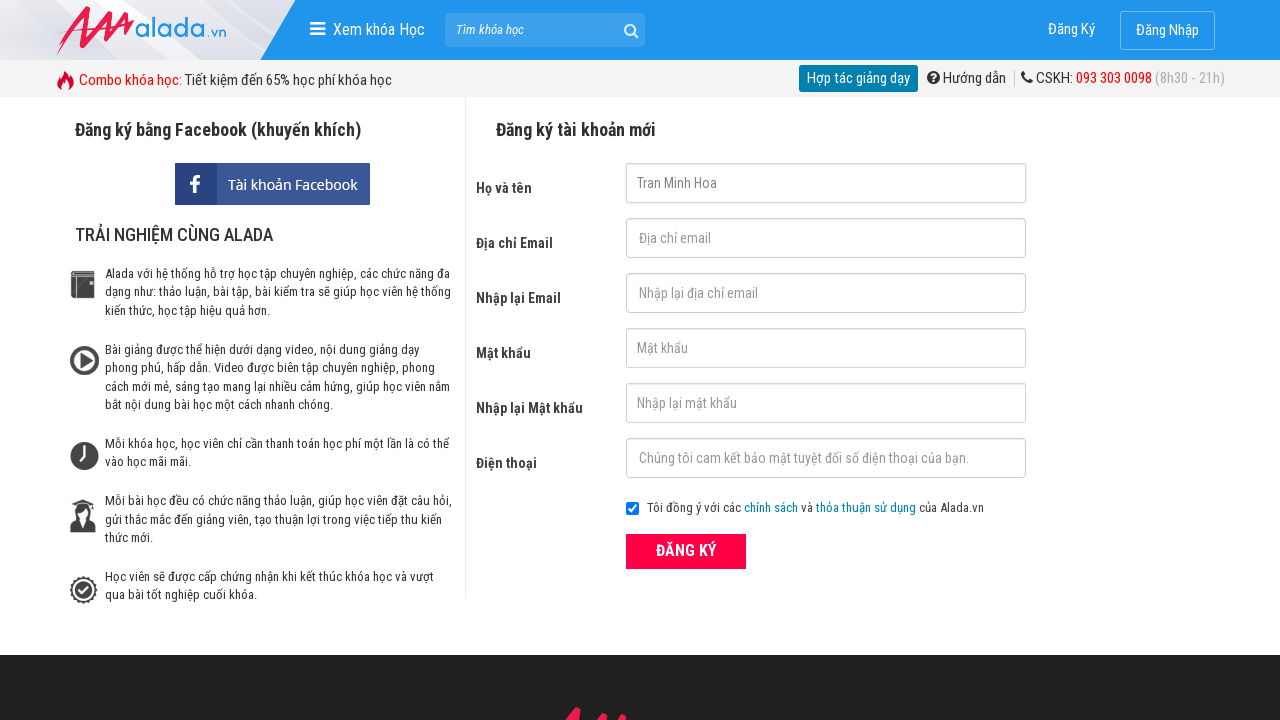

Filled email field with 'minhhoa85@gmail.com' on input#txtEmail
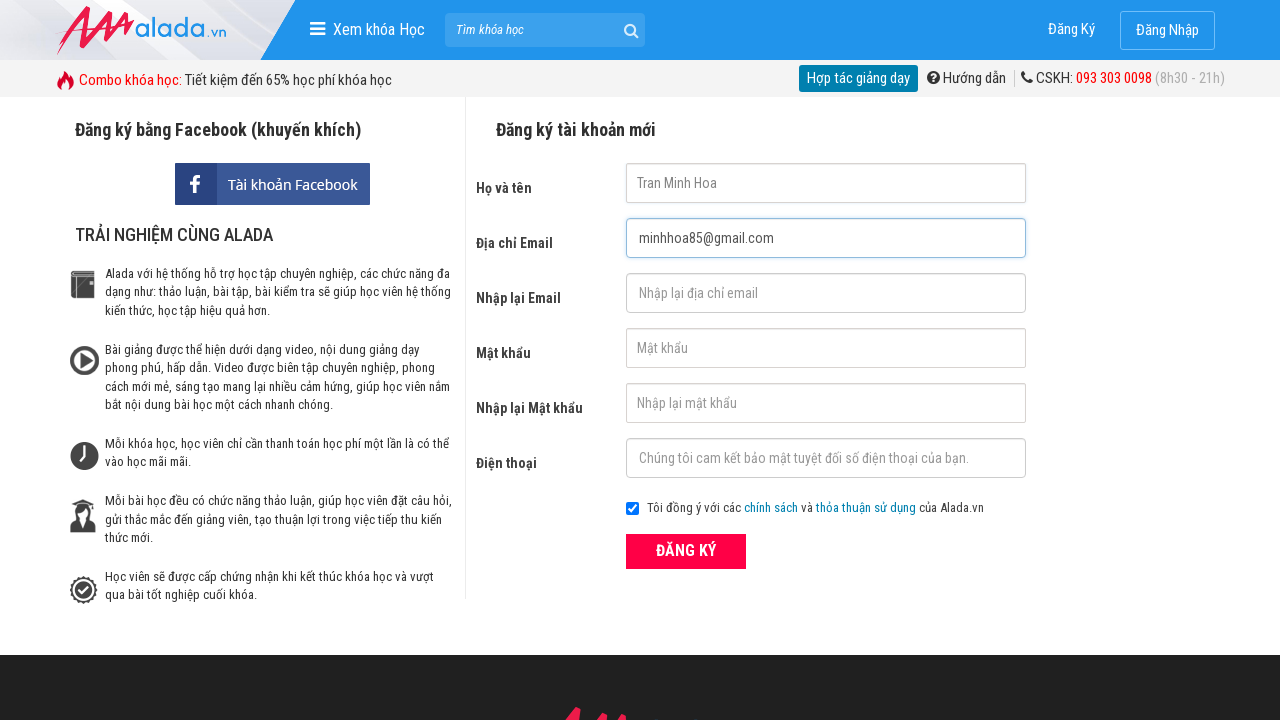

Filled confirm email field with mismatched email 'minhhoa86@gmail.com' on input#txtCEmail
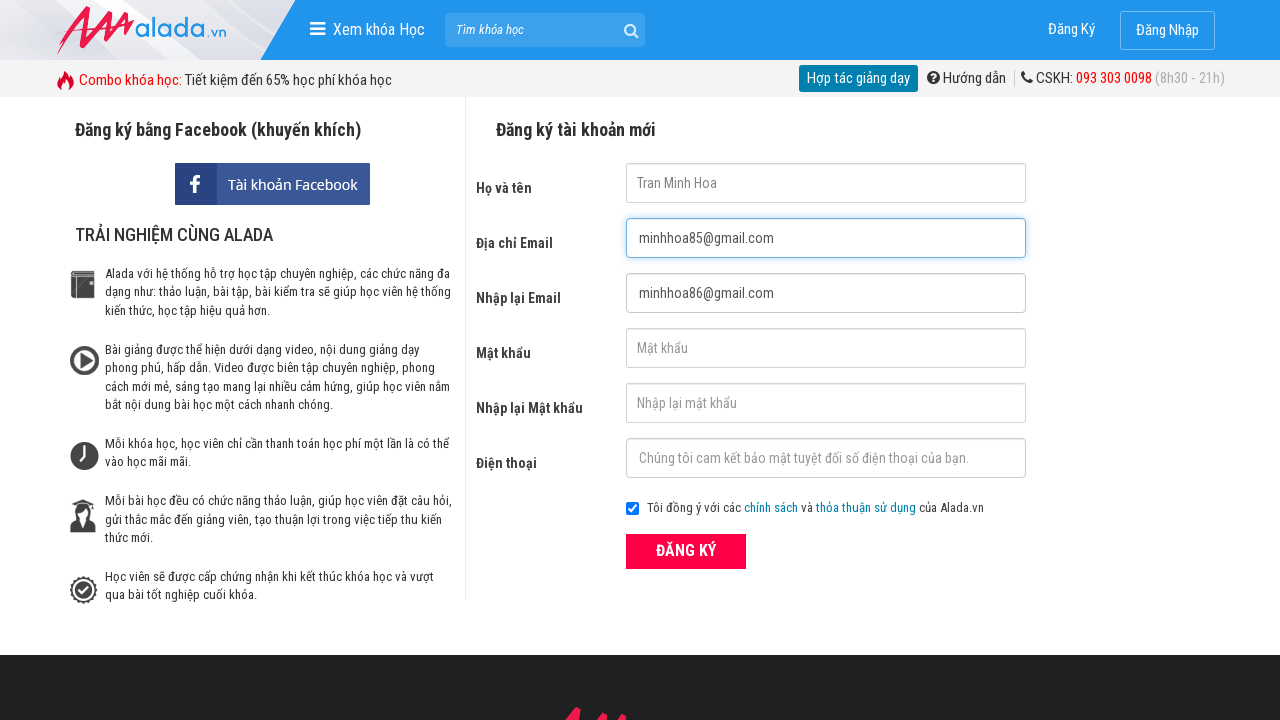

Filled password field with 'securepass99' on input#txtPassword
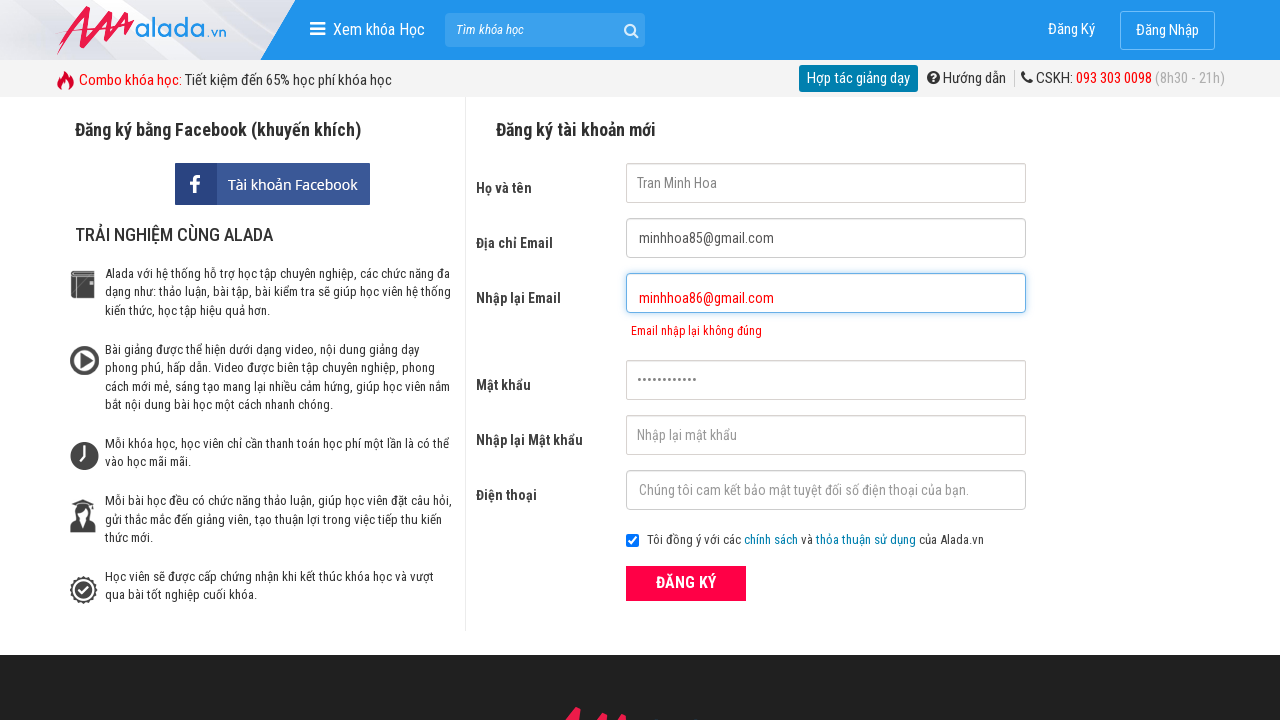

Filled confirm password field with 'securepass99' on input#txtCPassword
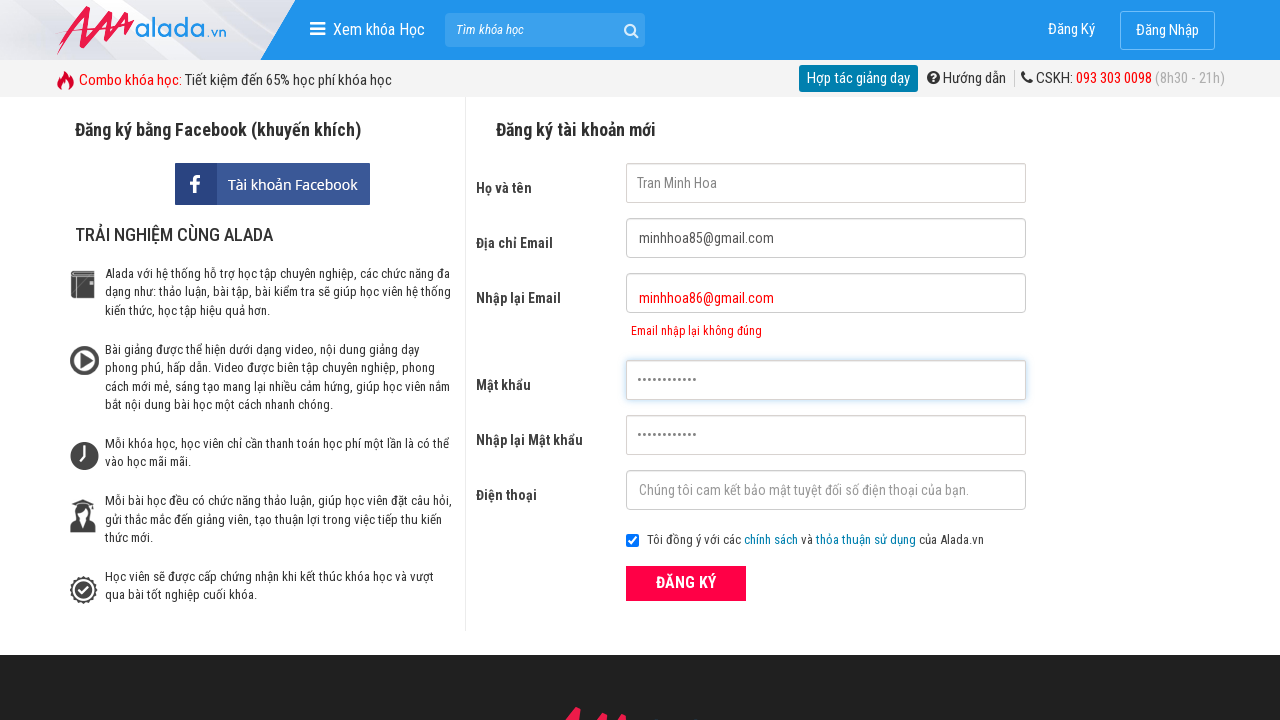

Filled phone field with '0987654321' on input#txtPhone
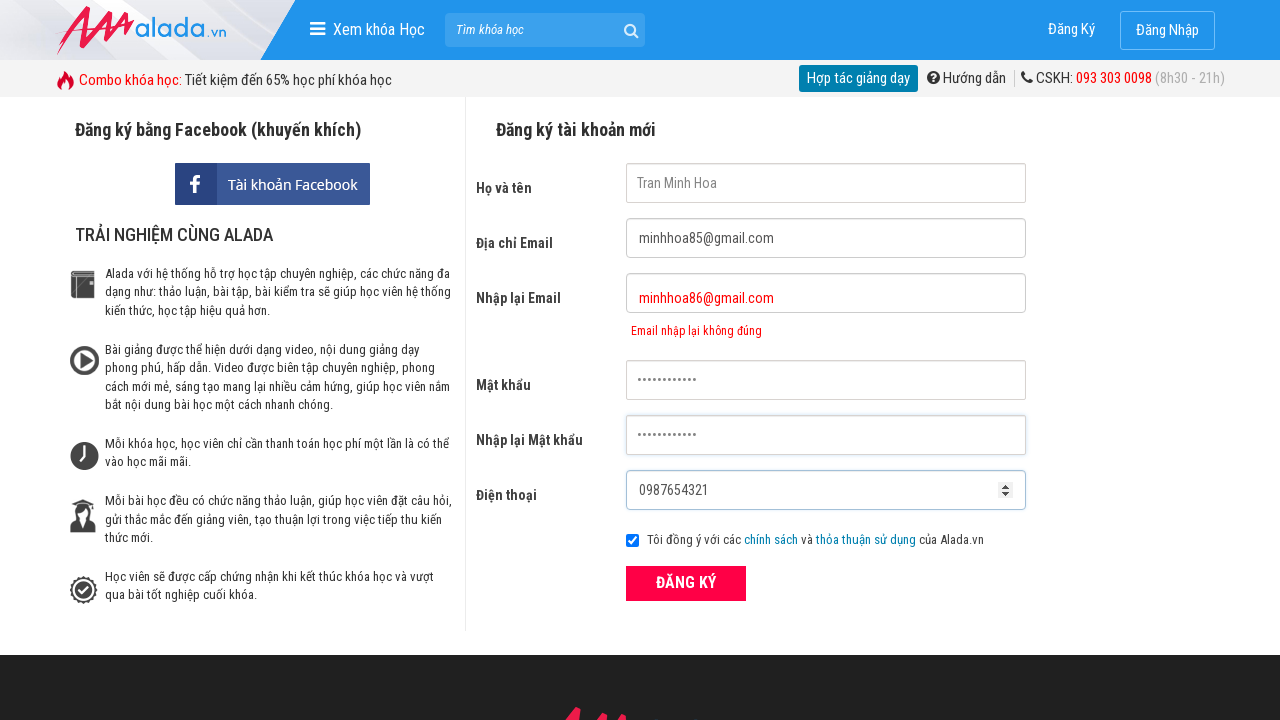

Clicked ĐĂNG KÝ (Register) button at (686, 583) on xpath=//div[@class='field_btn']/button[text()='ĐĂNG KÝ']
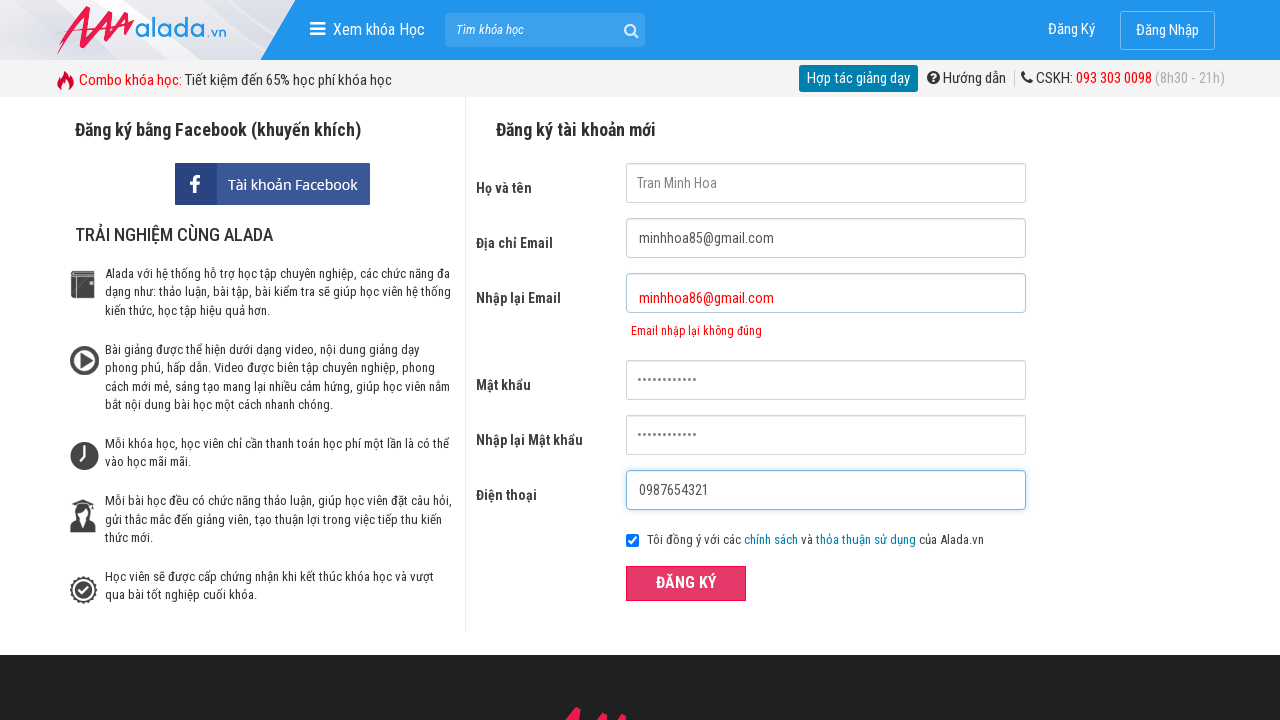

Confirm email error message appeared, validating mismatched email detection
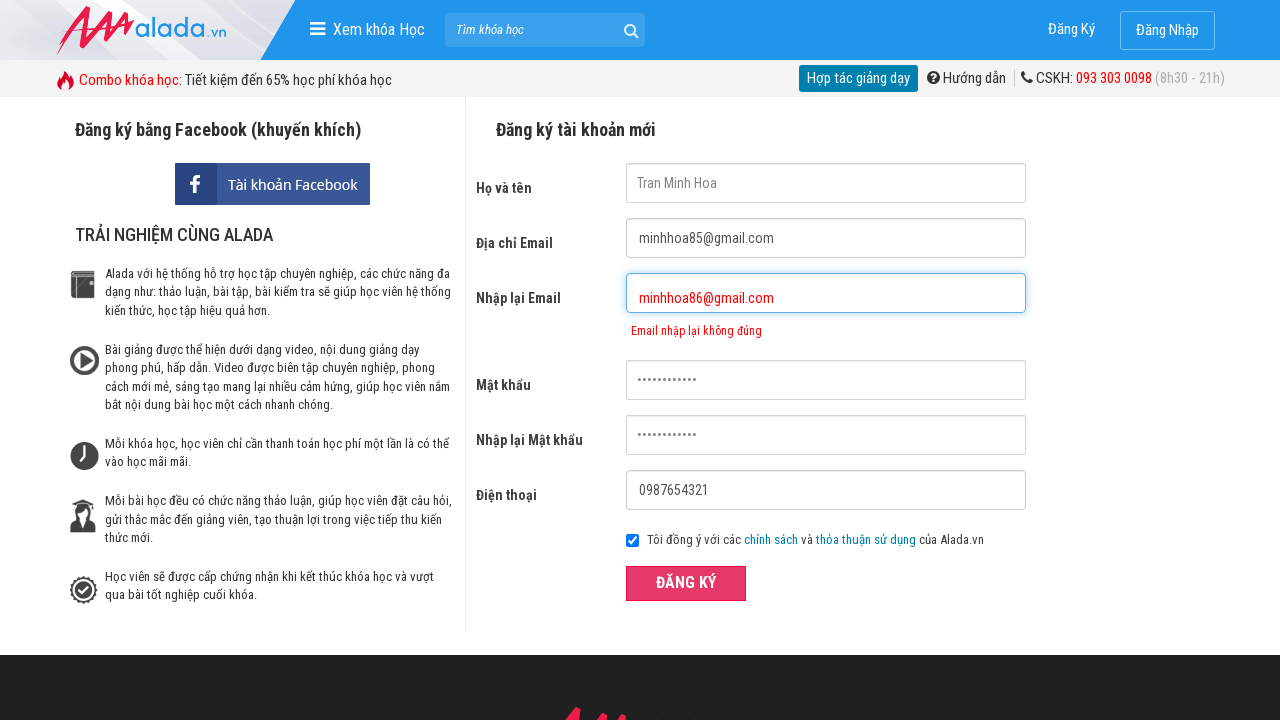

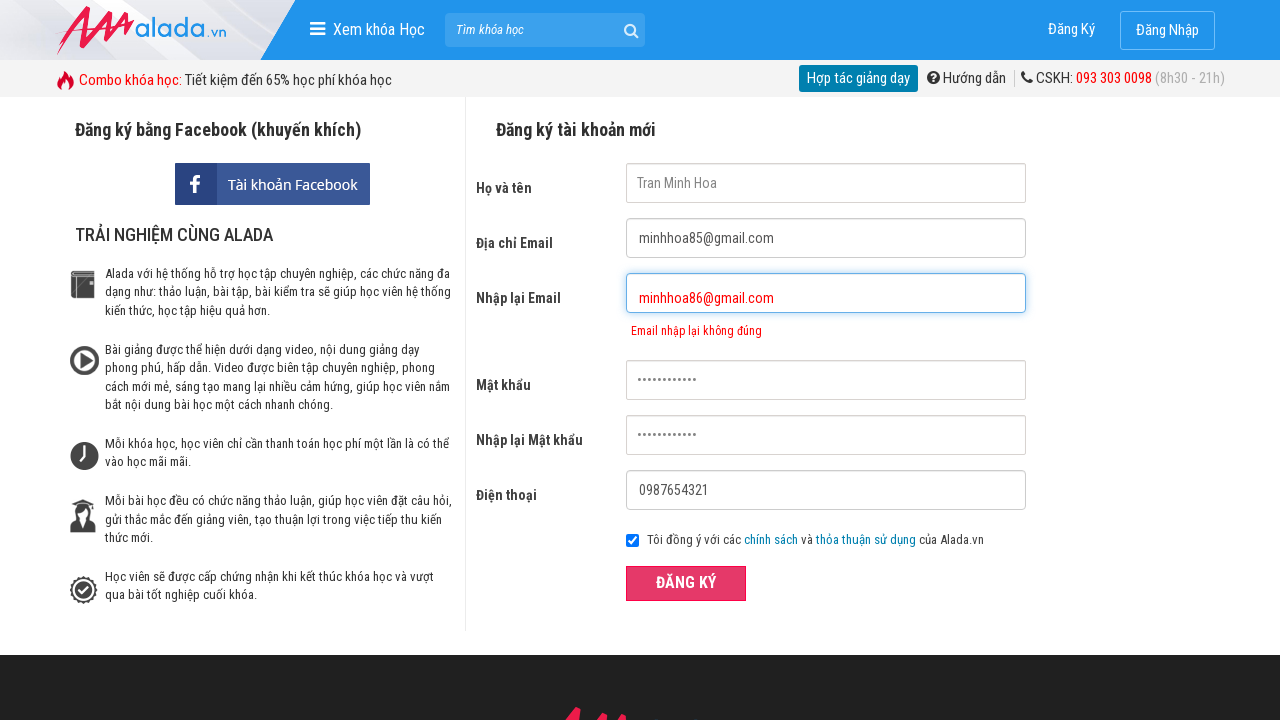